Navigates to Toyota Car Rental Philippines website and verifies it loads correctly at iPhone 12 Pro mobile viewport

Starting URL: https://toyotacarrental.com.ph/

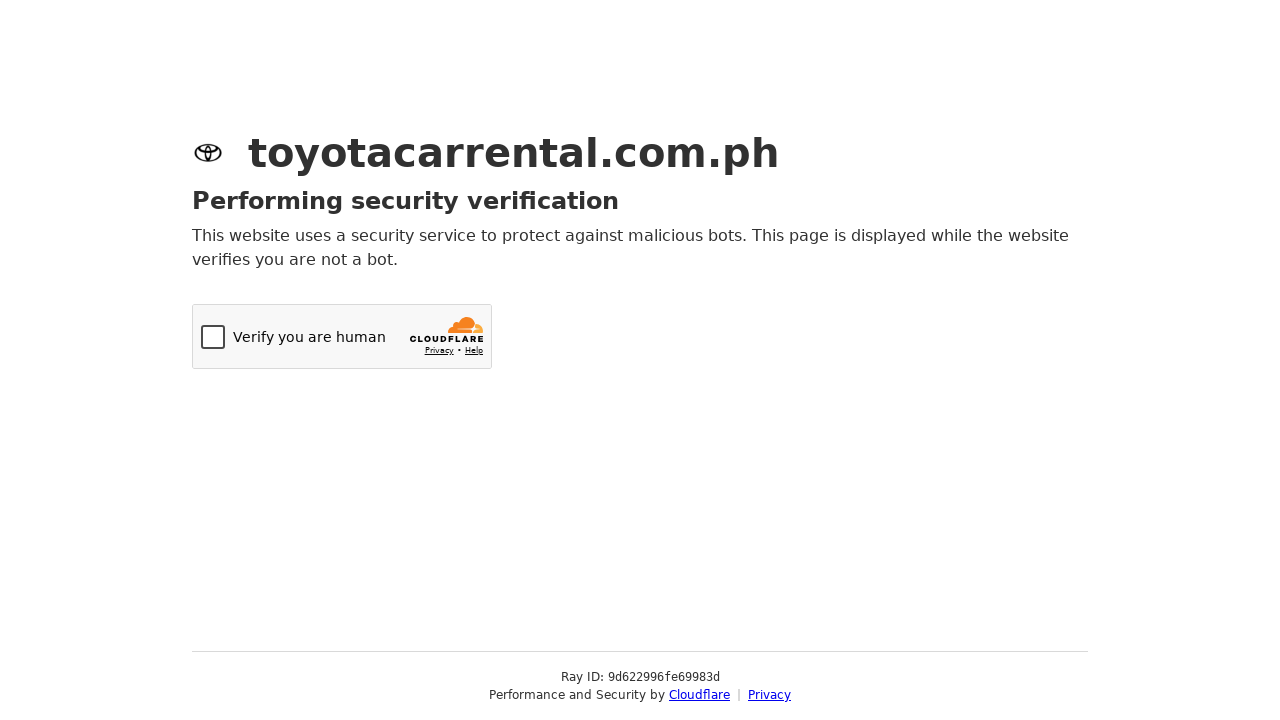

Set viewport to iPhone 12 Pro dimensions (390x844)
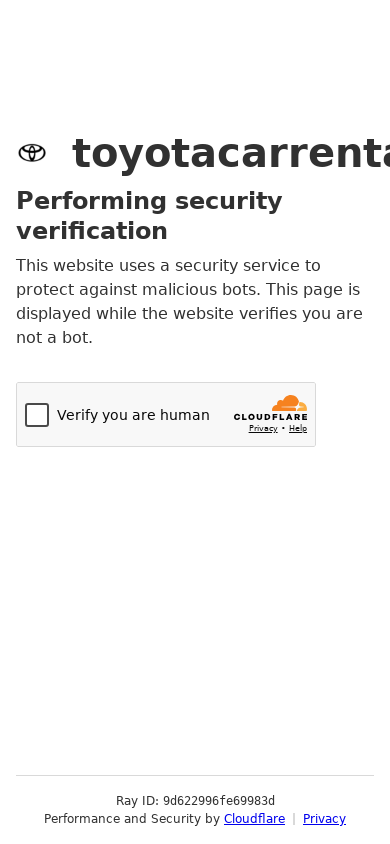

Reloaded page with iPhone 12 Pro viewport
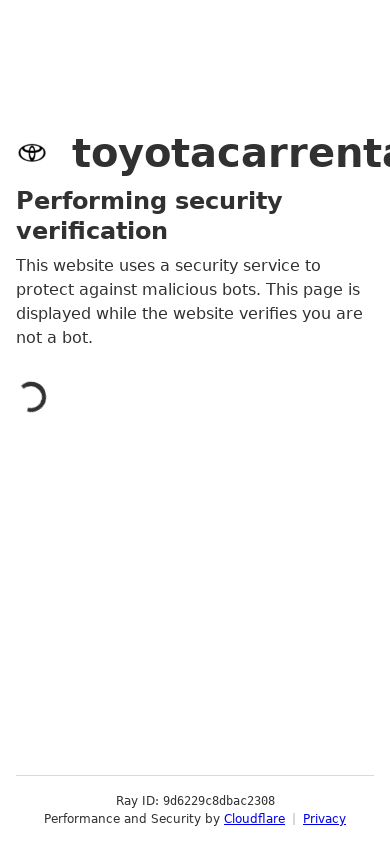

Verified Toyota Car Rental Philippines website loaded successfully at mobile viewport
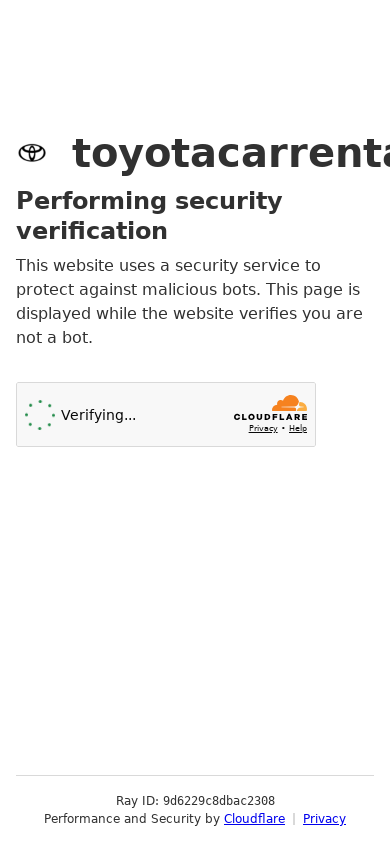

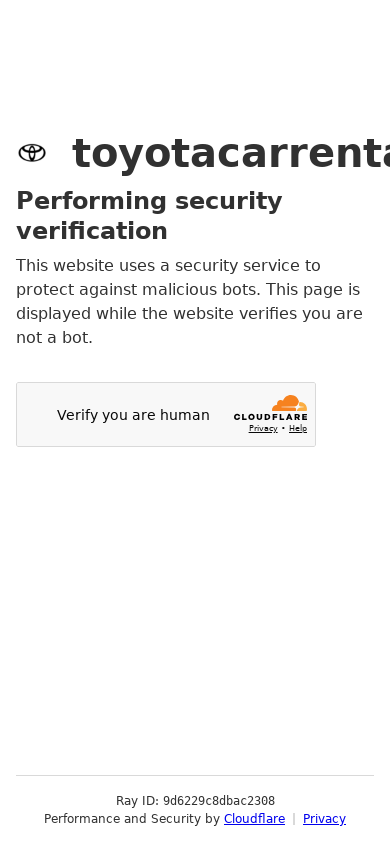